Selects a dropdown option by index position on a demo form page

Starting URL: https://demoqa.com/select-menu

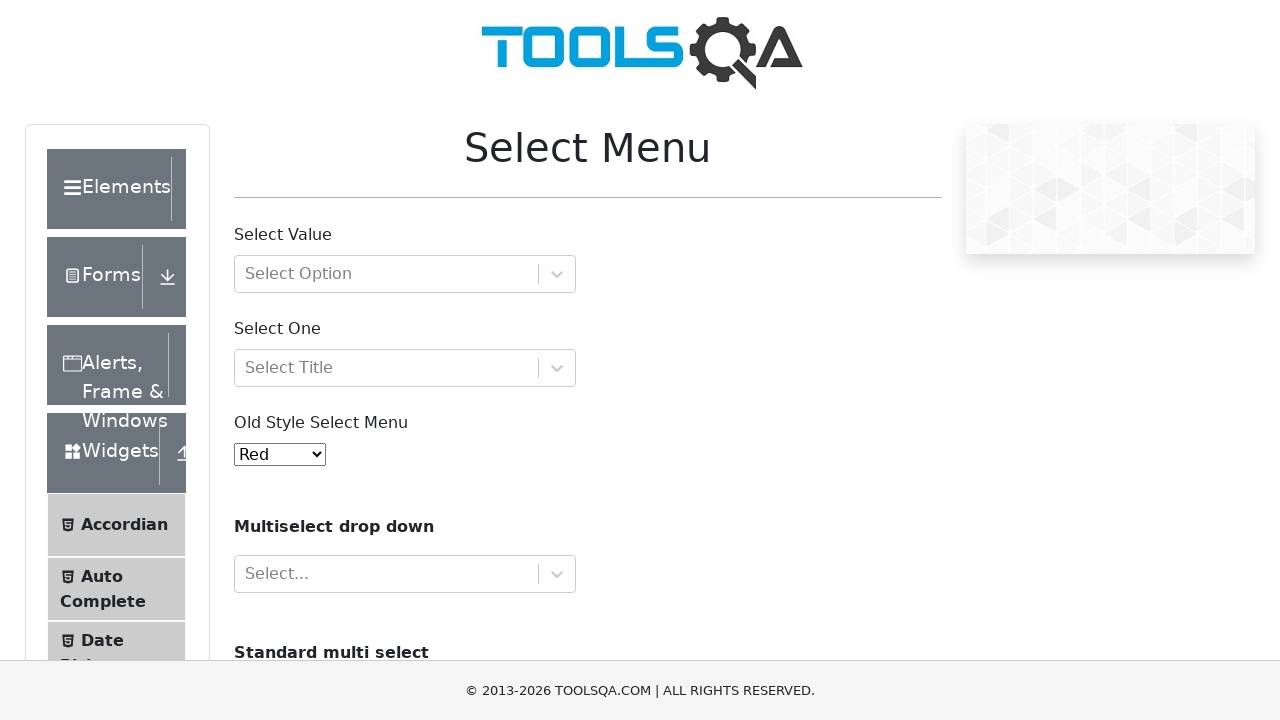

Navigated to demo form page at https://demoqa.com/select-menu
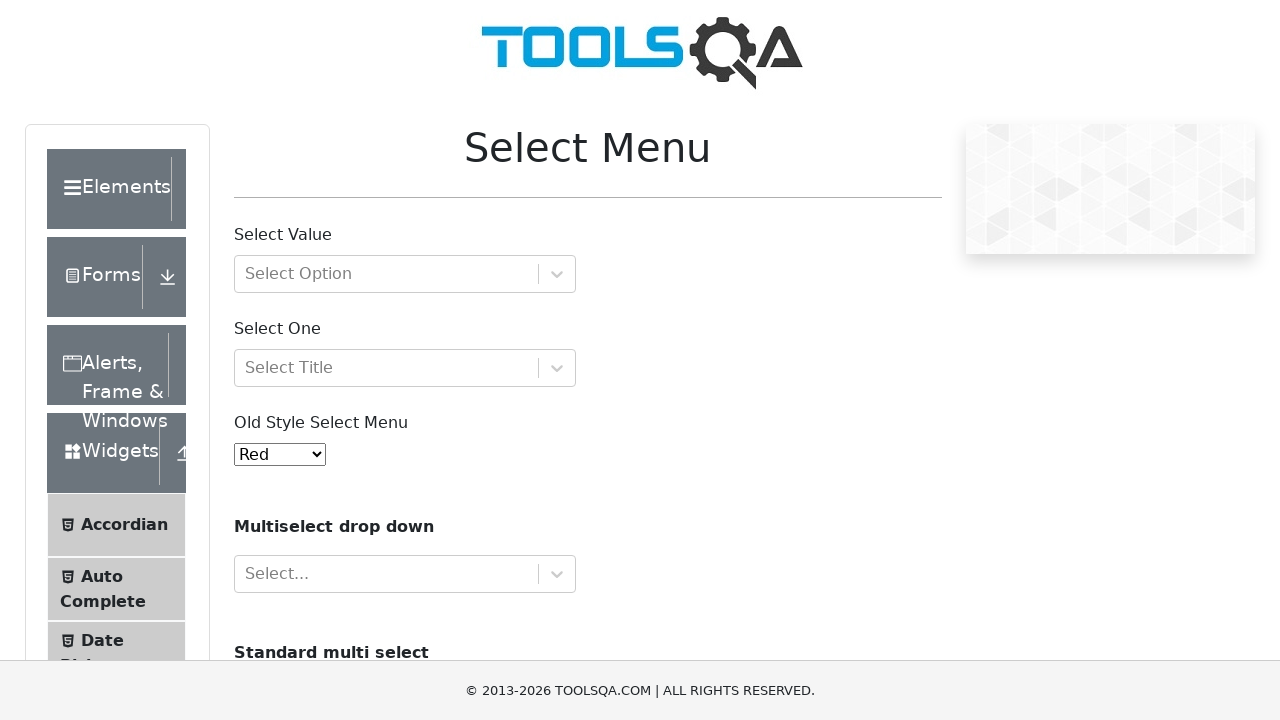

Located dropdown element with id 'oldSelectMenu'
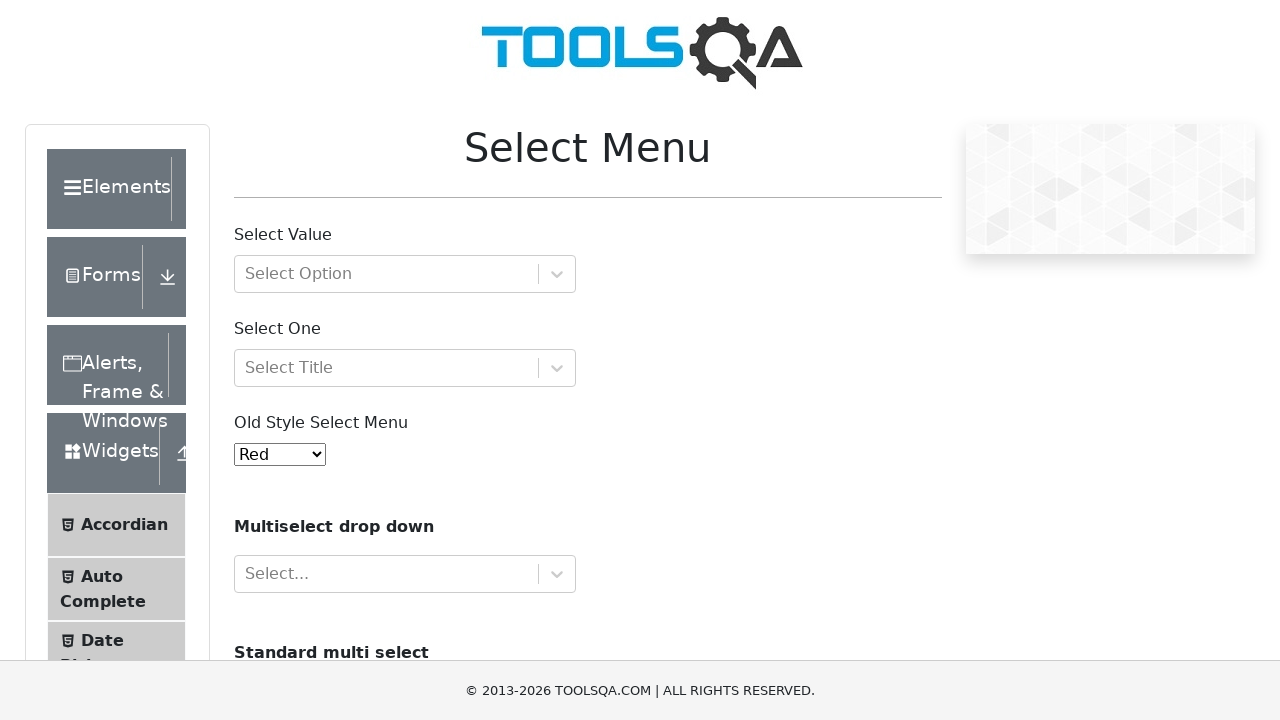

Selected dropdown option at index 2 on #oldSelectMenu
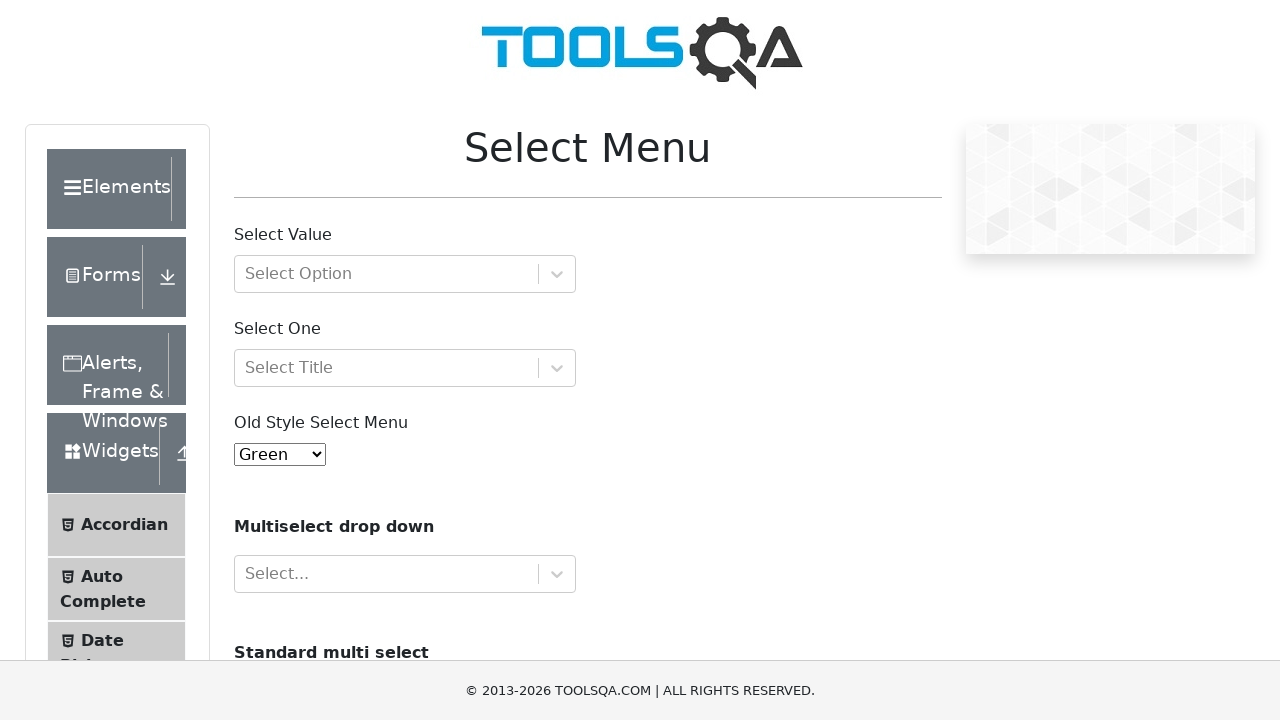

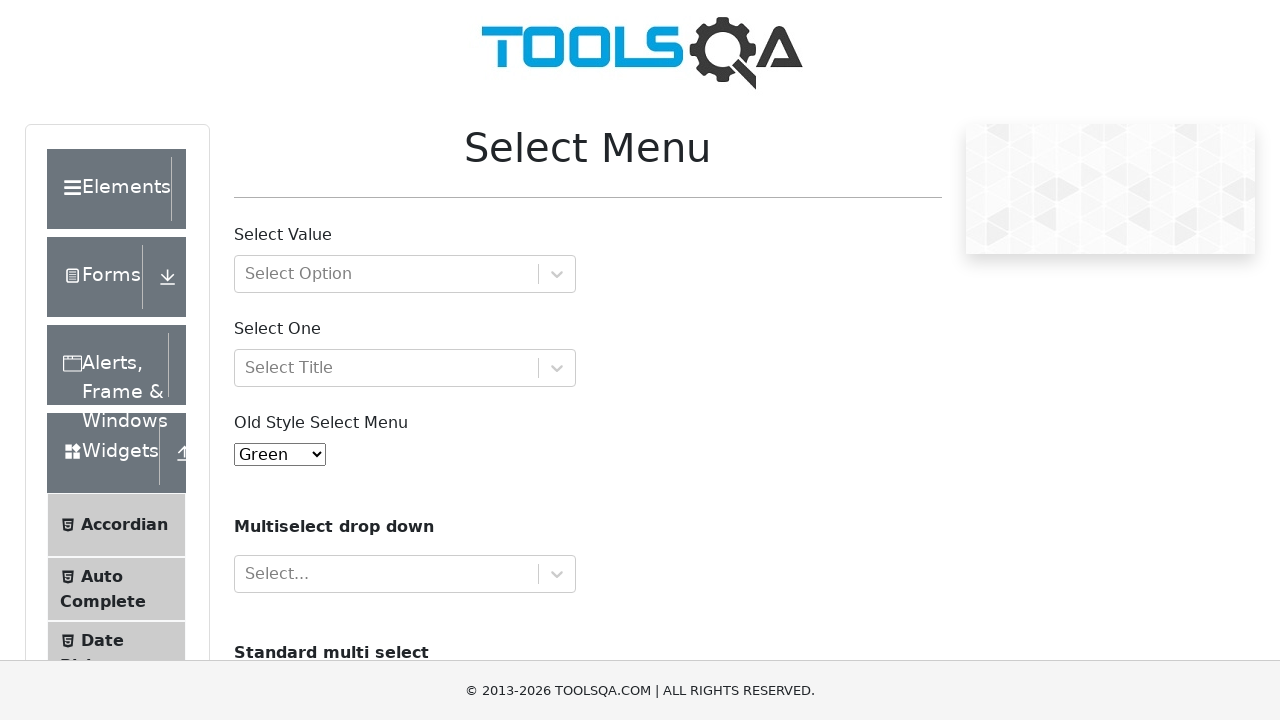